Navigates to a file download page and retrieves the href attribute from the first download link to verify download links are present.

Starting URL: https://the-internet.herokuapp.com/download

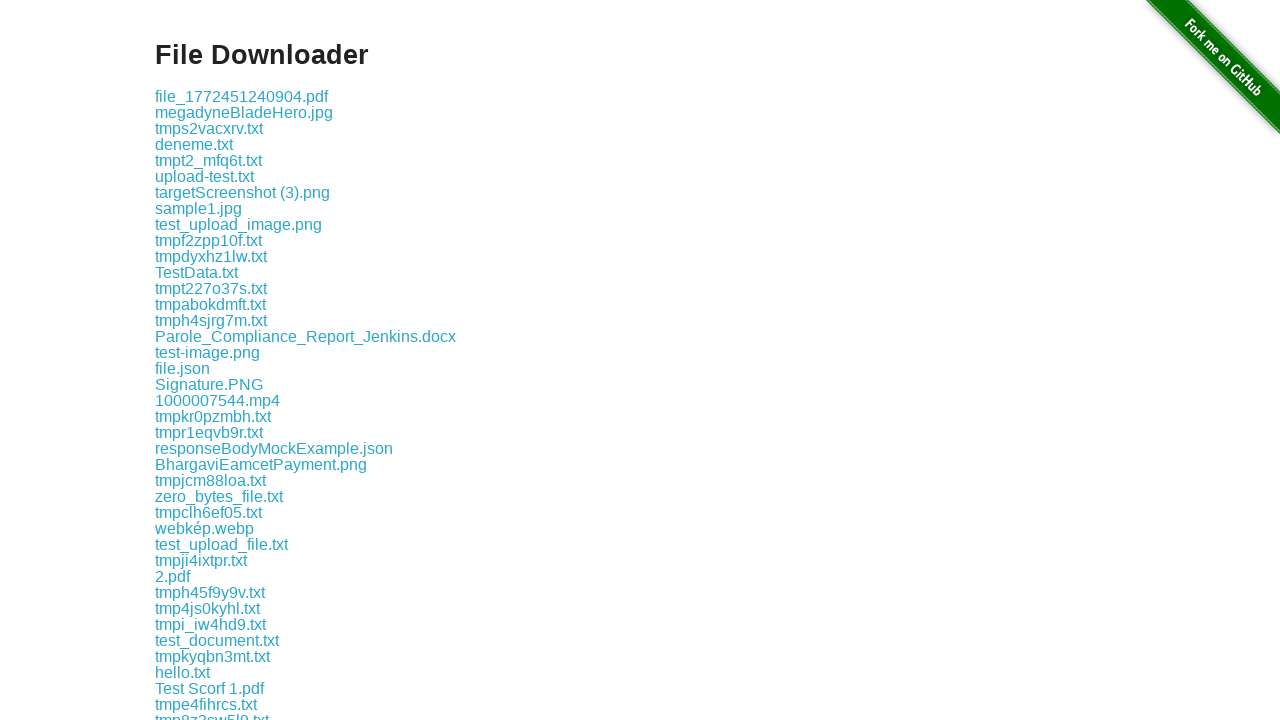

Waited for download links to become visible
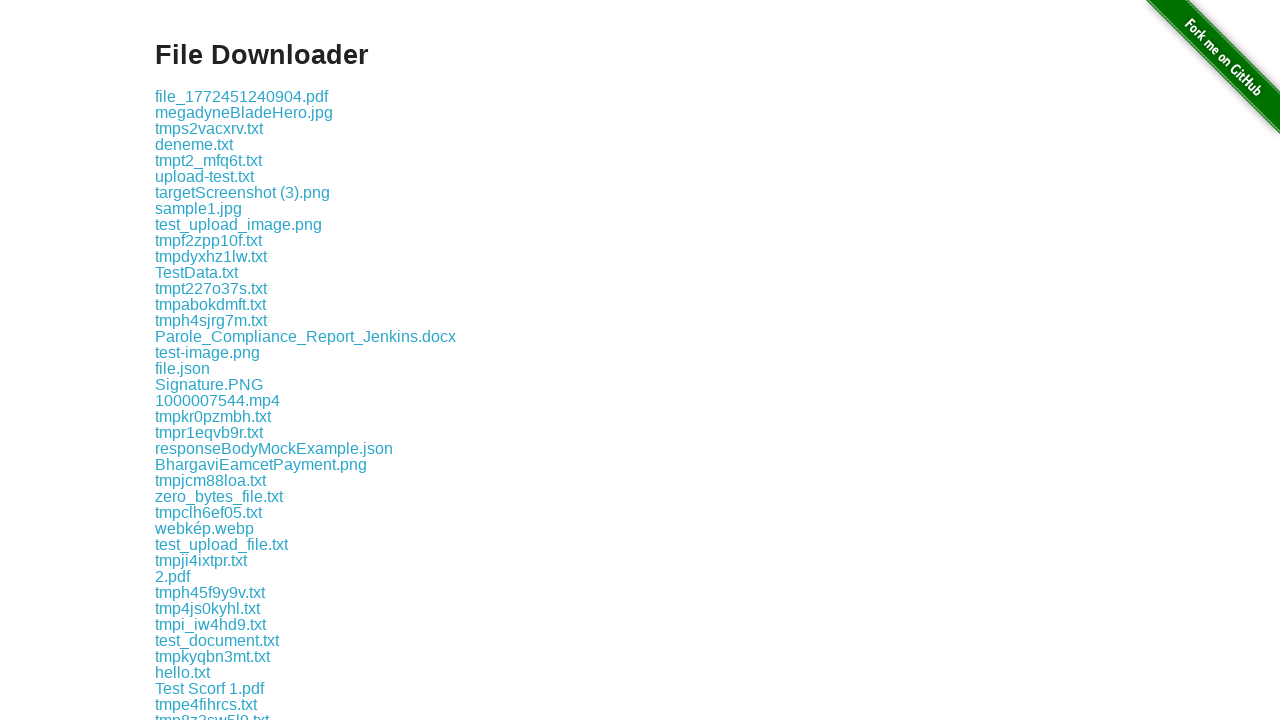

Located the first download link element
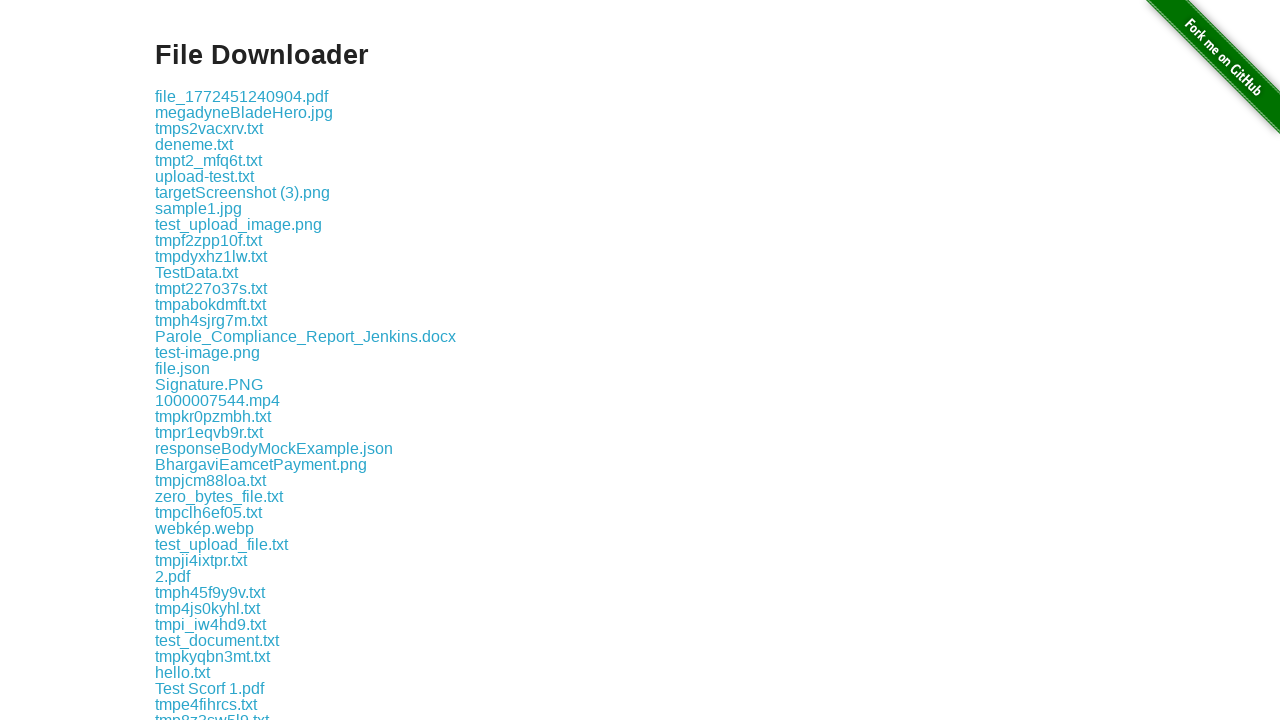

Retrieved href attribute from first download link
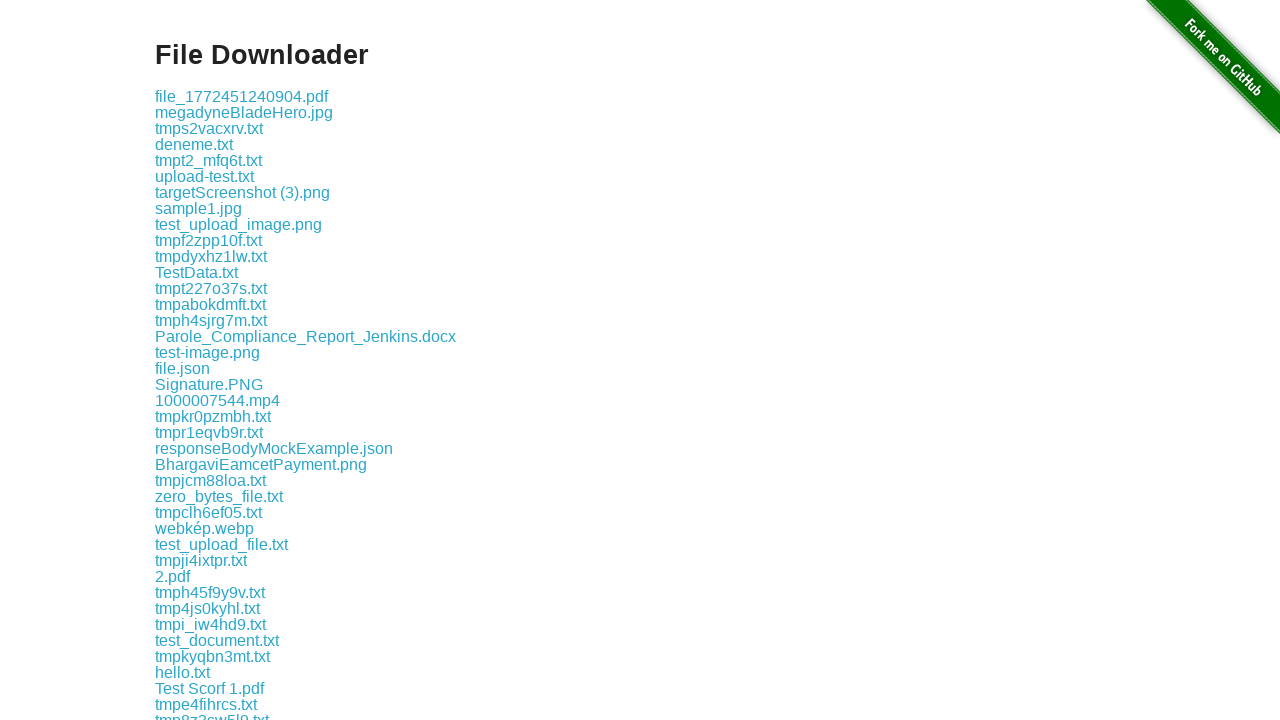

Verified that href attribute is not empty - download link is valid
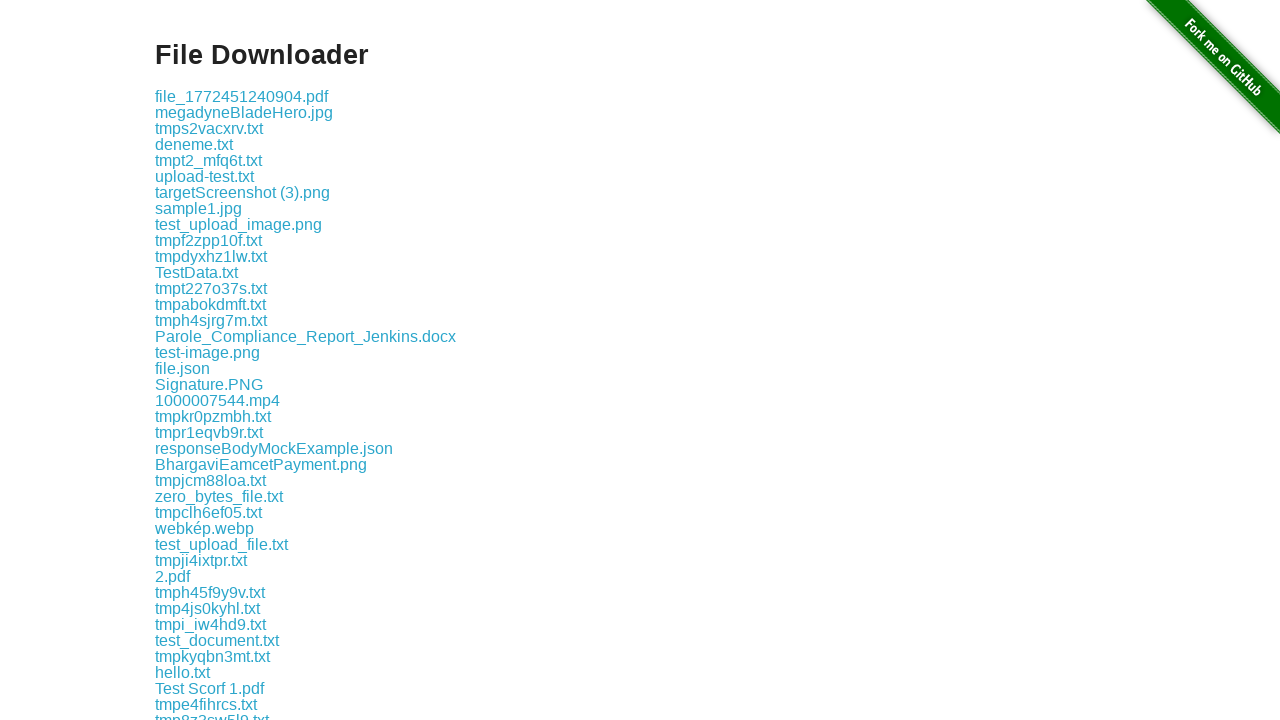

Clicked on the download link to initiate file download at (242, 96) on .example a >> nth=0
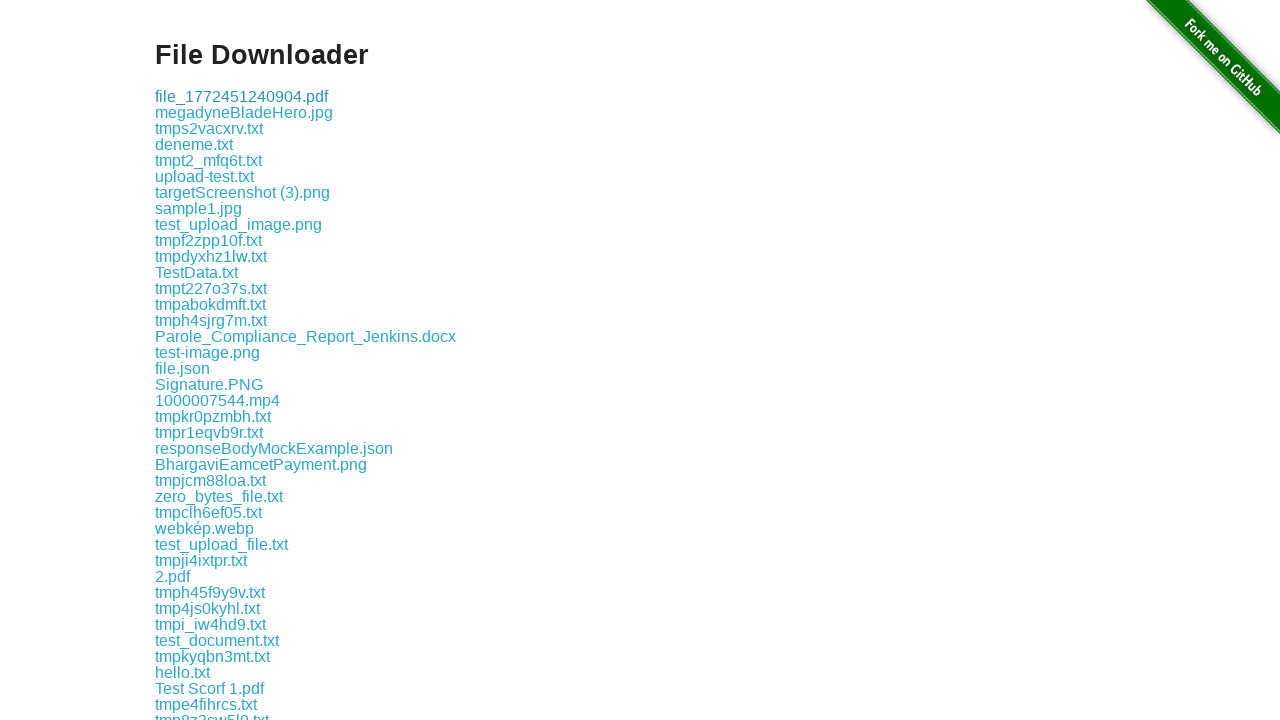

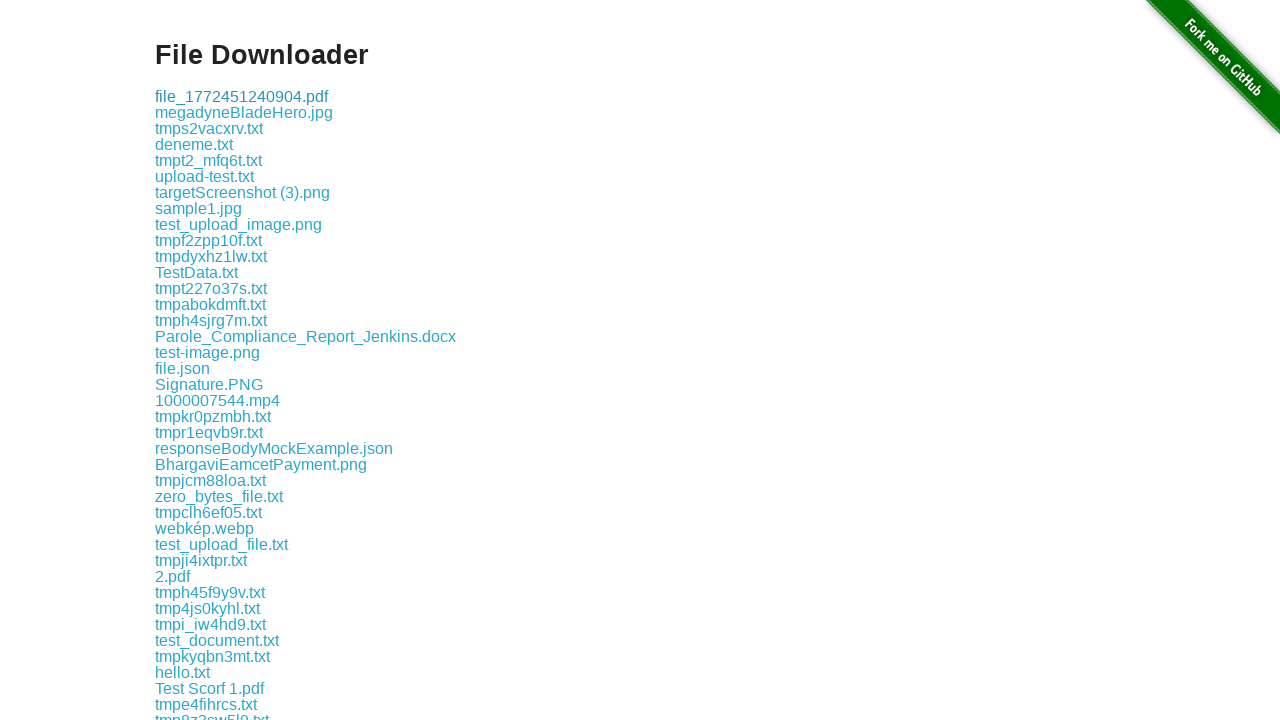